Solves a mathematical captcha by reading a value, calculating a formula, and submitting the answer along with checkbox and radio button selections

Starting URL: https://suninjuly.github.io/math.html

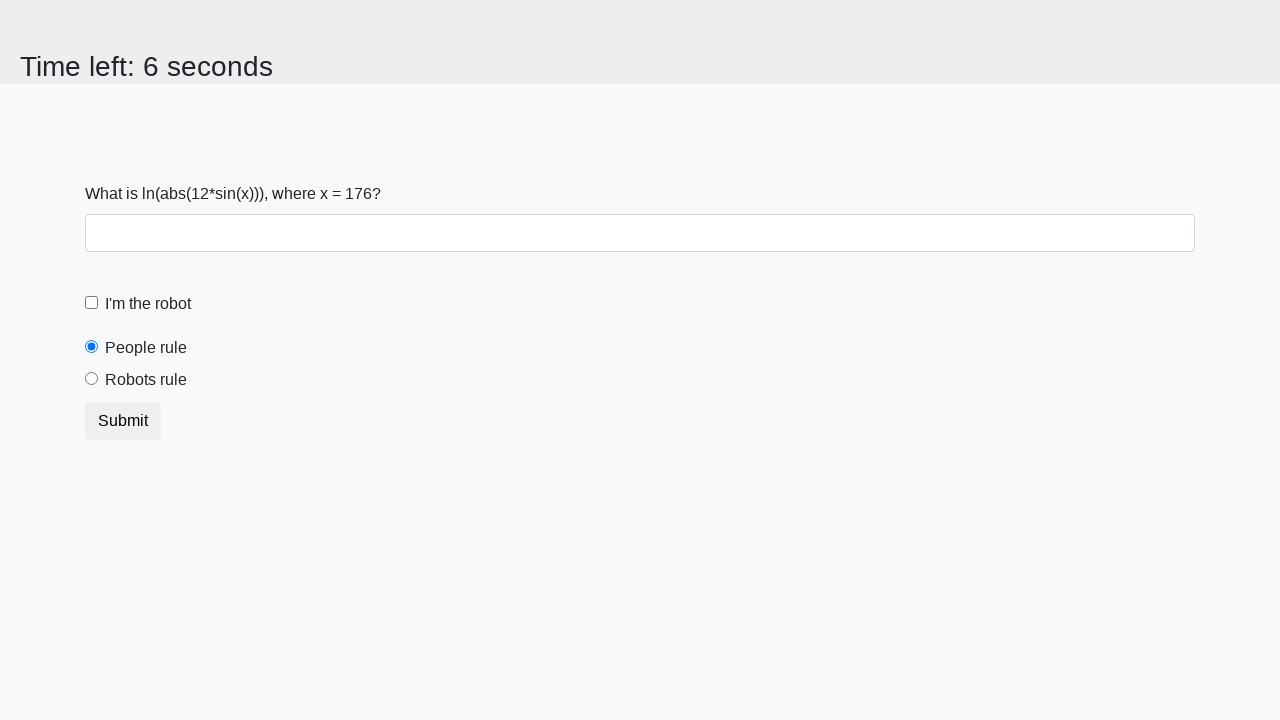

Located and read X value from span#input_value
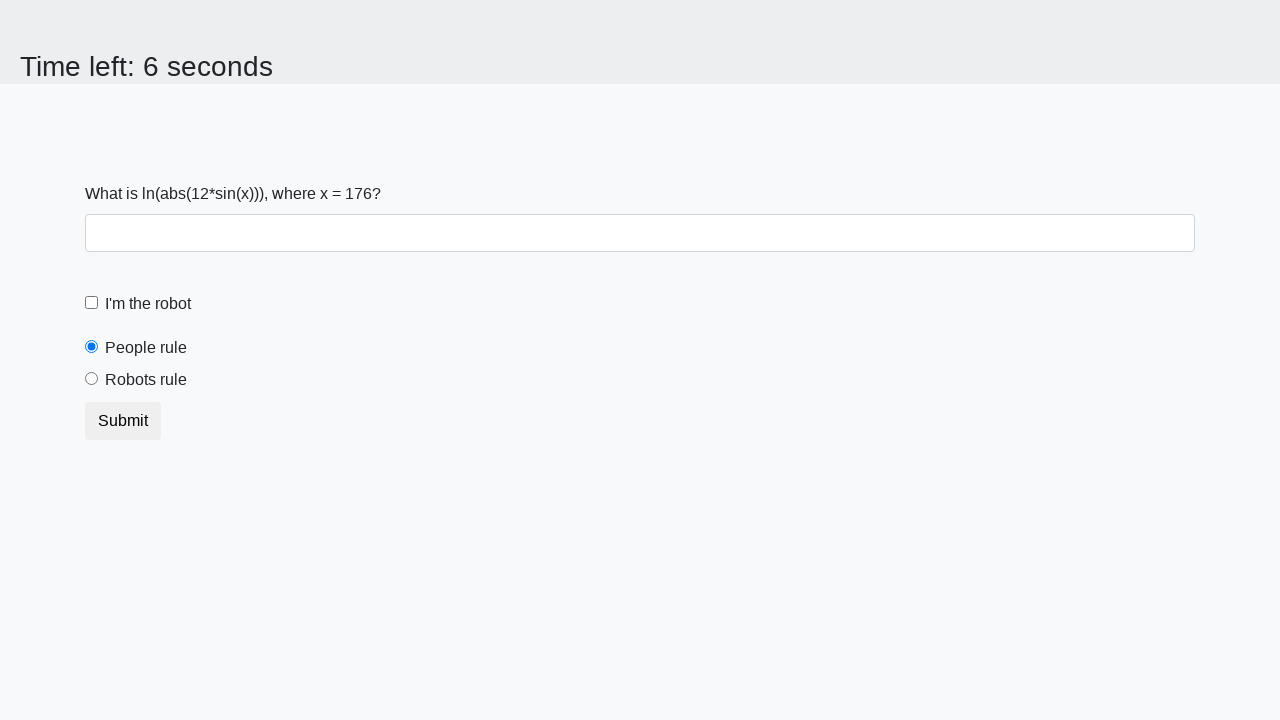

Calculated formula result: log(abs(12*sin(x)))
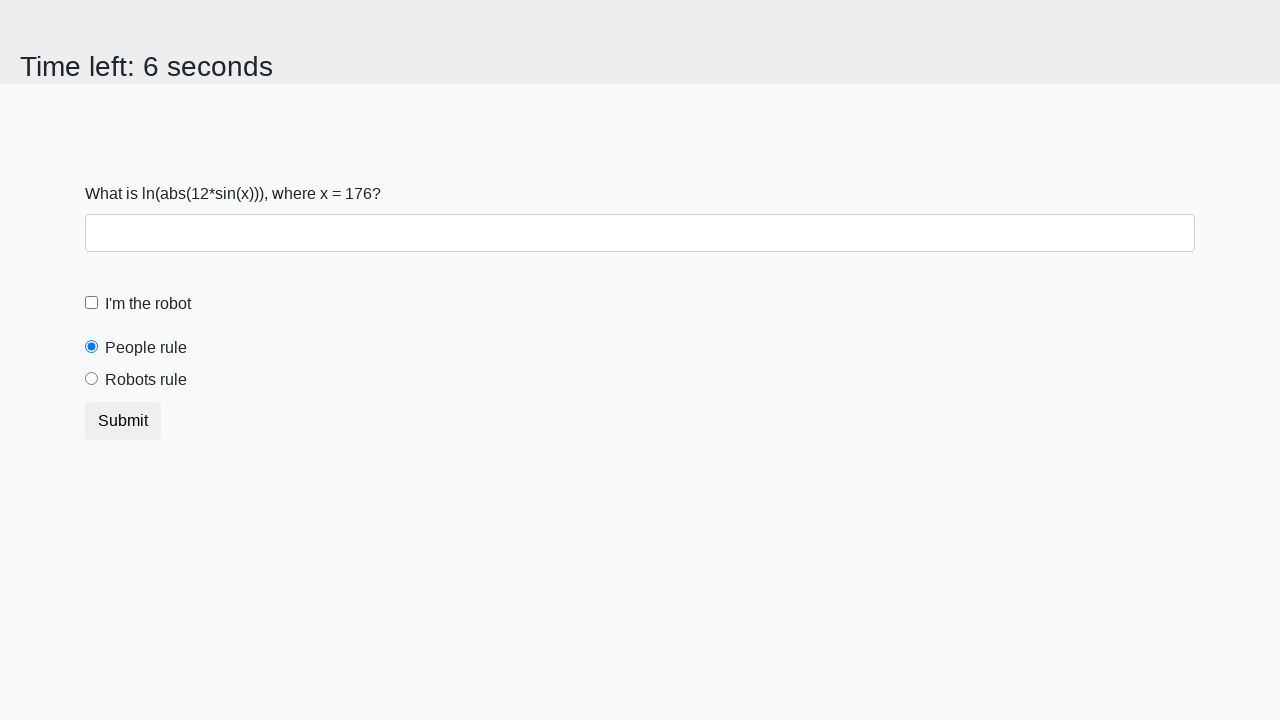

Filled answer field with calculated value: -0.16366448779432563 on #answer
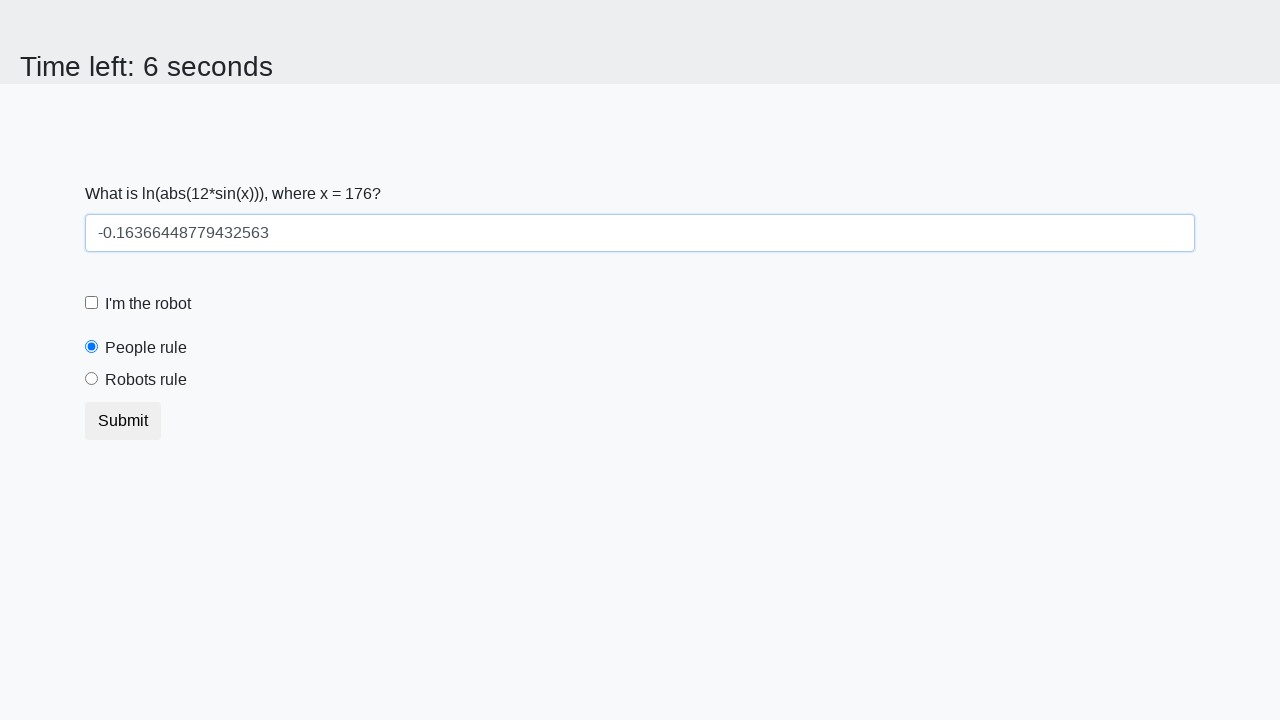

Clicked robot checkbox to enable it at (92, 303) on #robotCheckbox
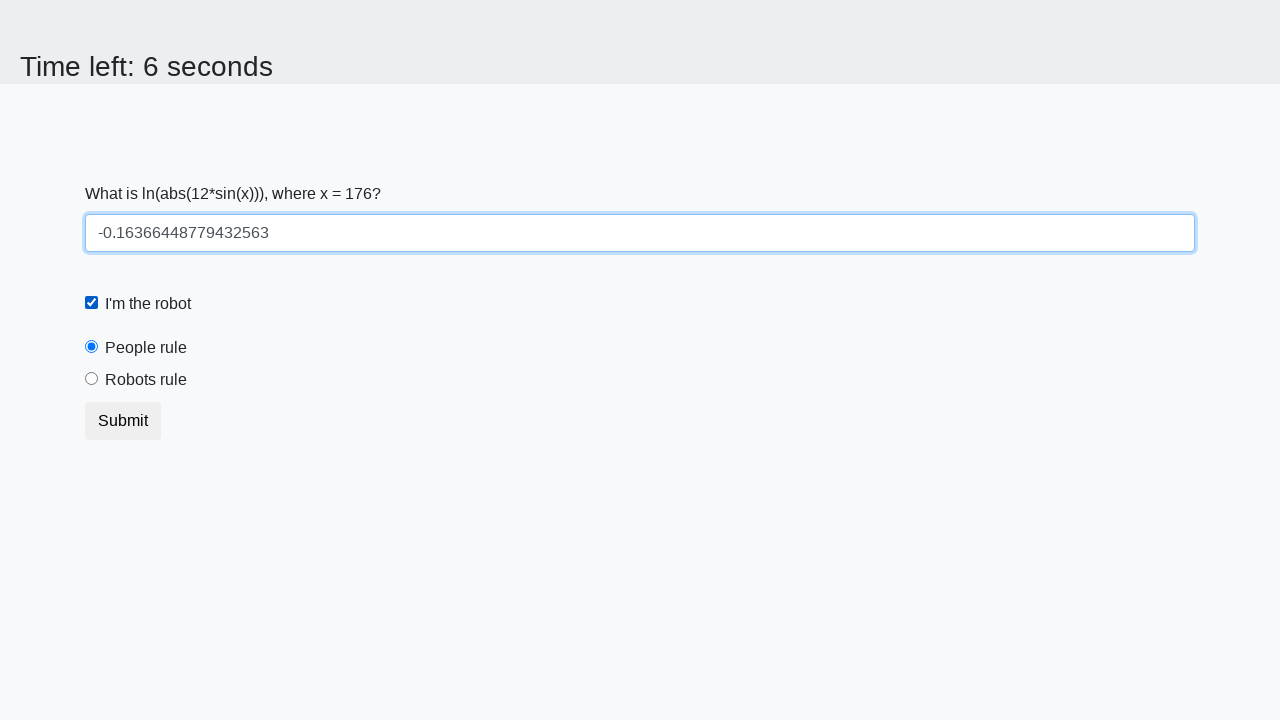

Selected robots rule radio button at (92, 379) on #robotsRule
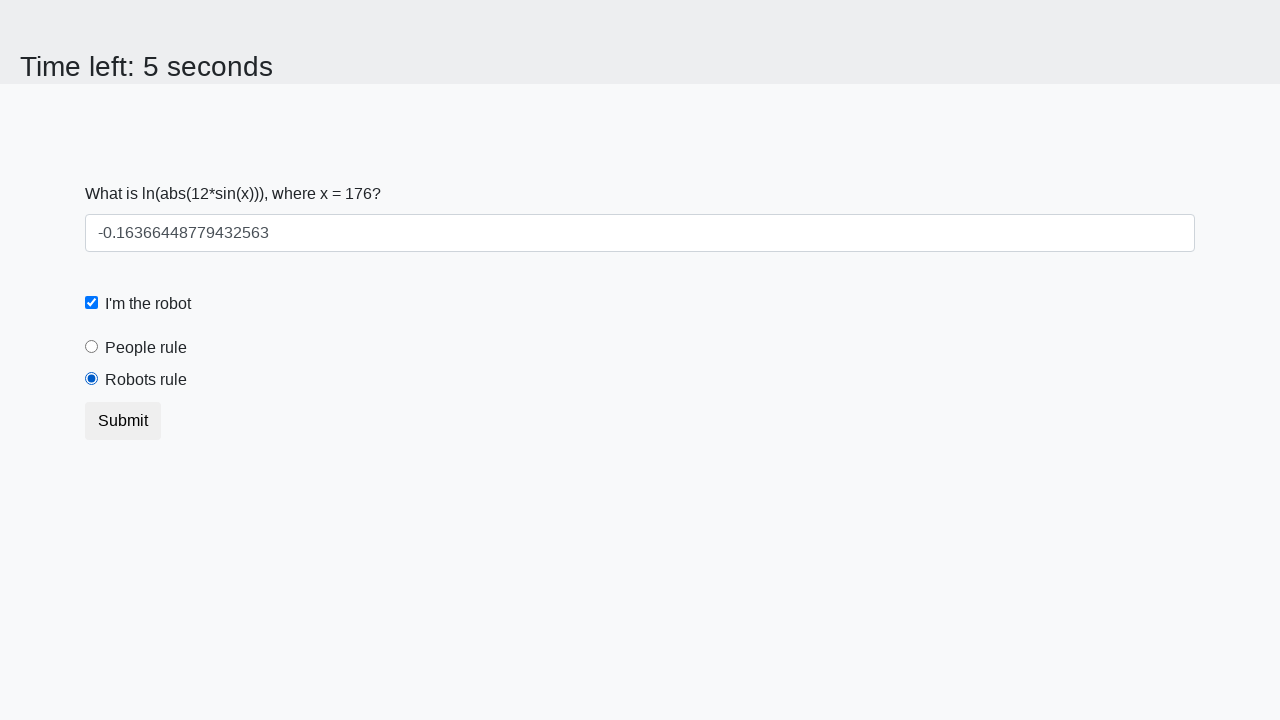

Clicked submit button to submit the form at (123, 421) on button.btn
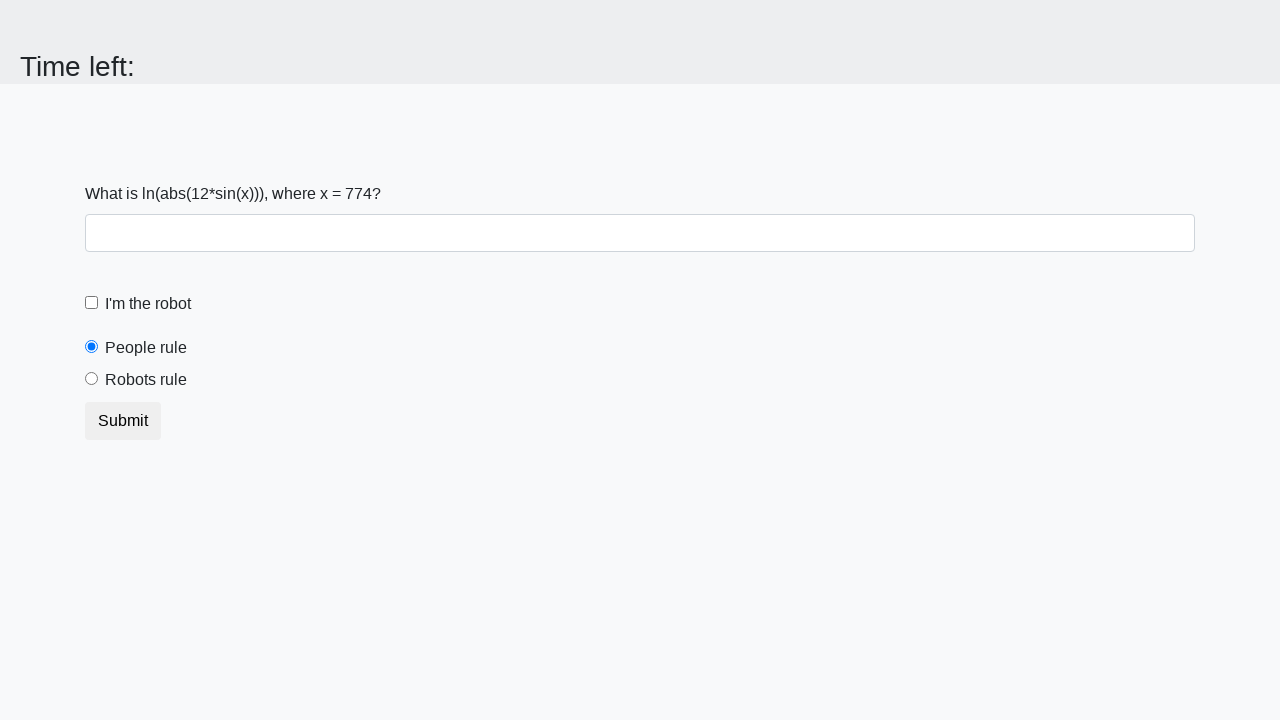

Waited 1000ms for result to be displayed
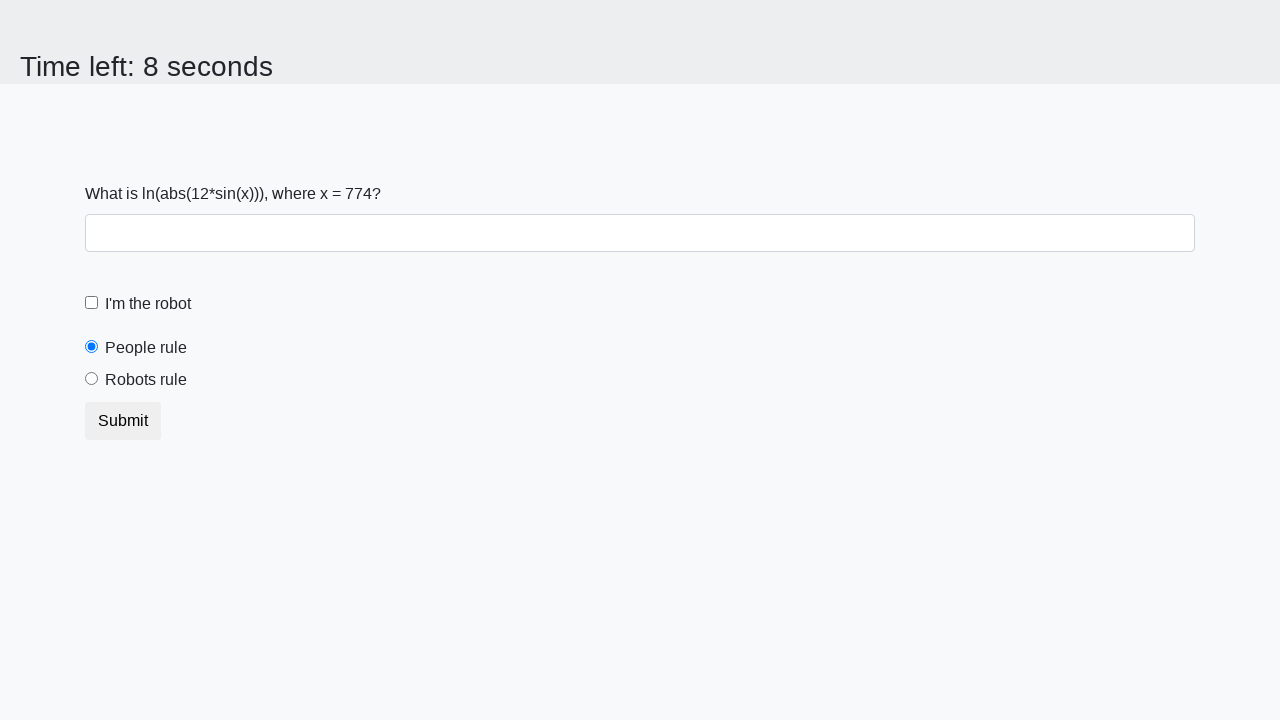

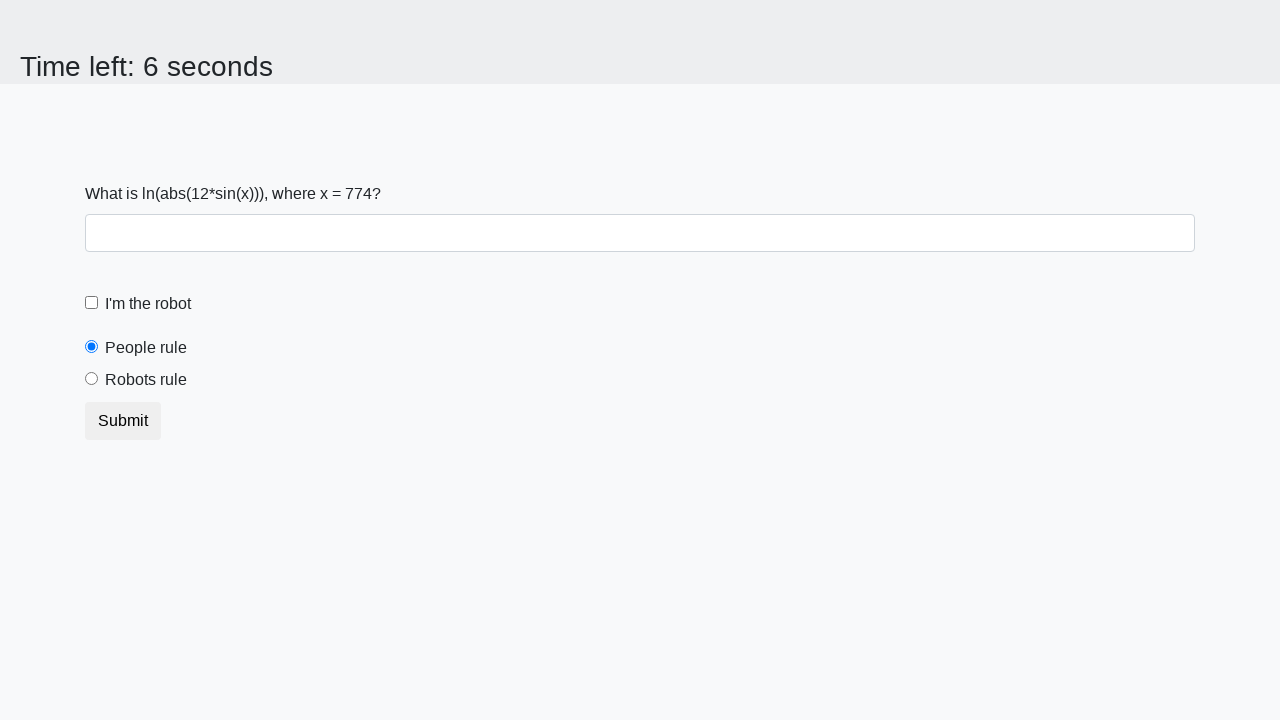